Tests hovering over the first element and clicking its View Profile link

Starting URL: https://the-internet.herokuapp.com/

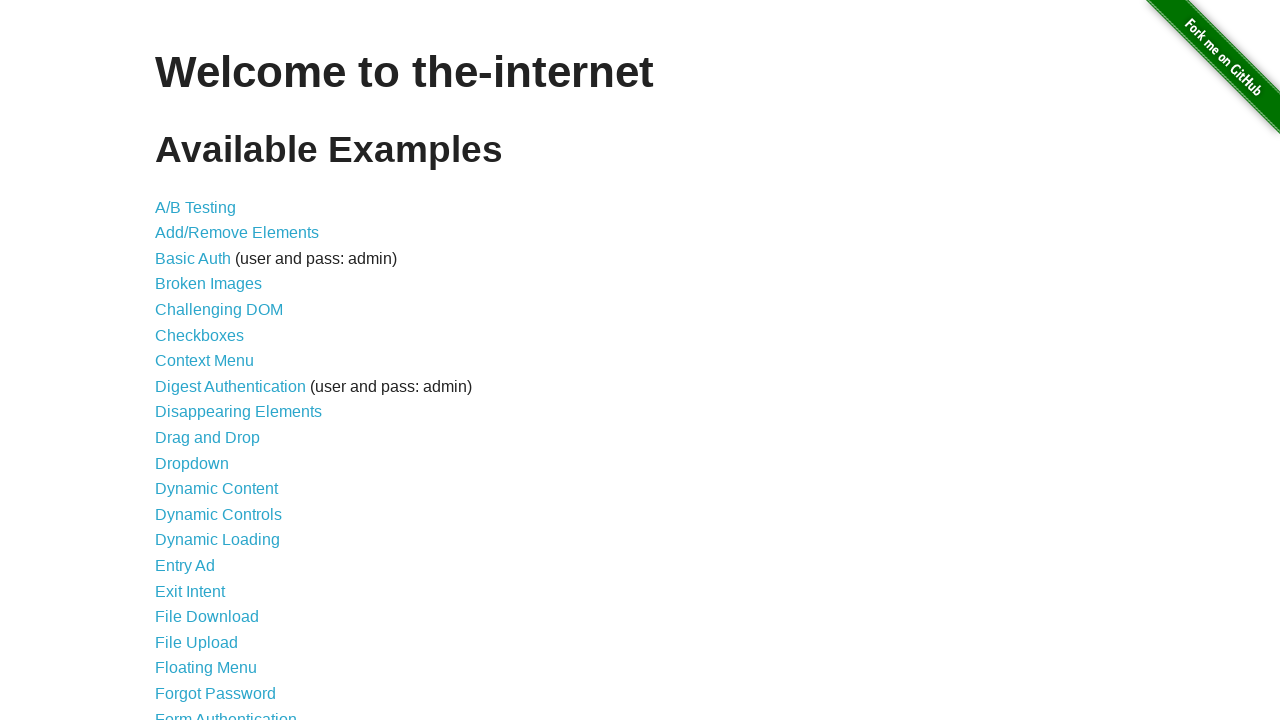

Clicked on Hovers link at (180, 360) on text='Hovers'
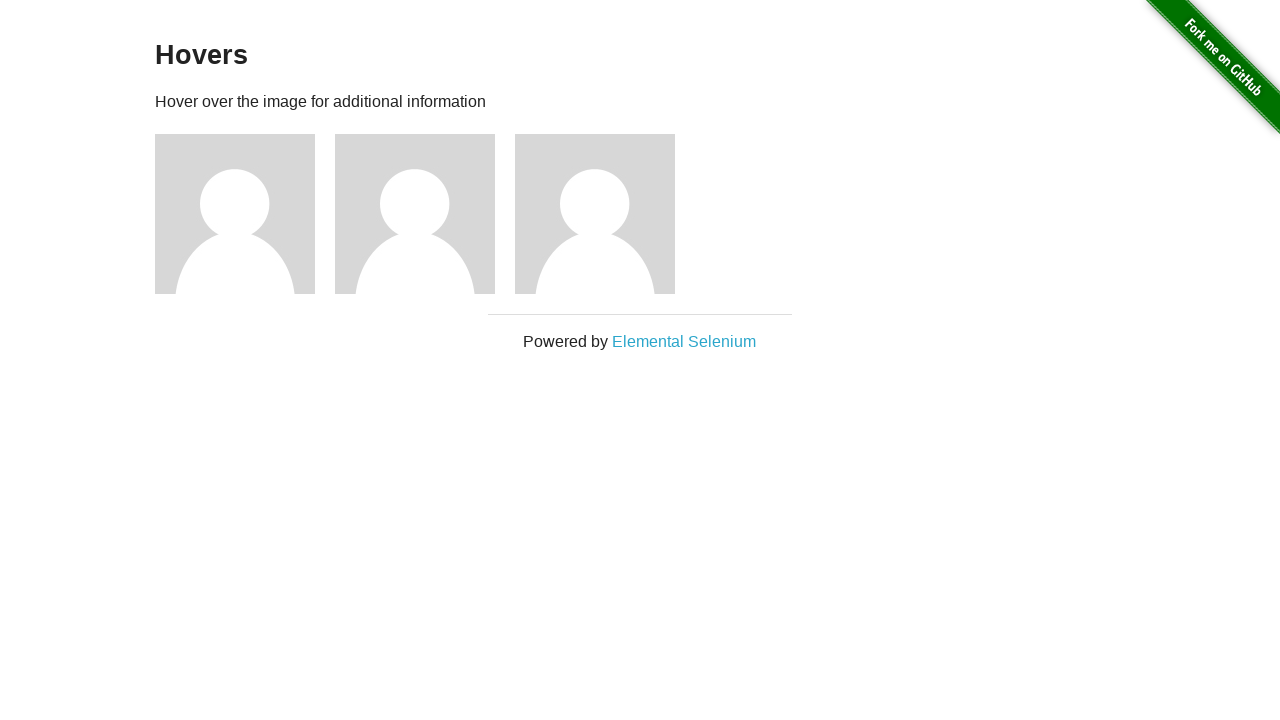

Hovers page loaded successfully
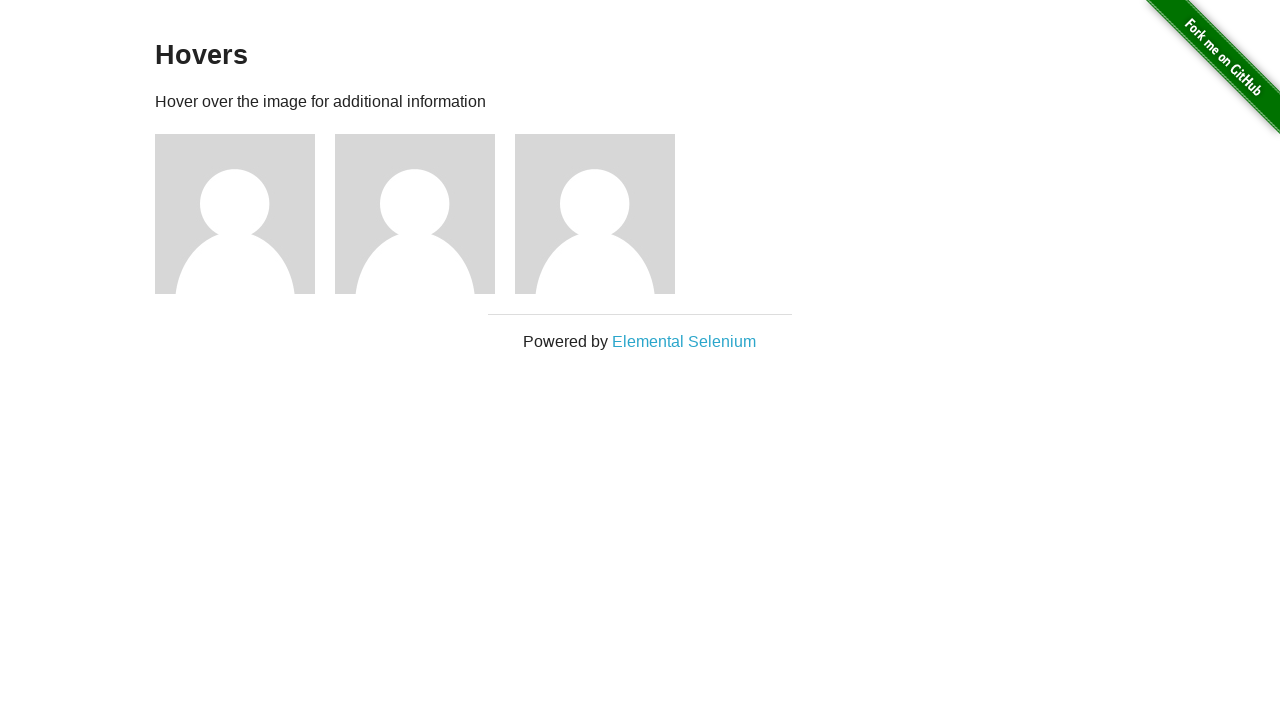

Hovered over the first element at (245, 214) on (//div[@class='figure'])[1]
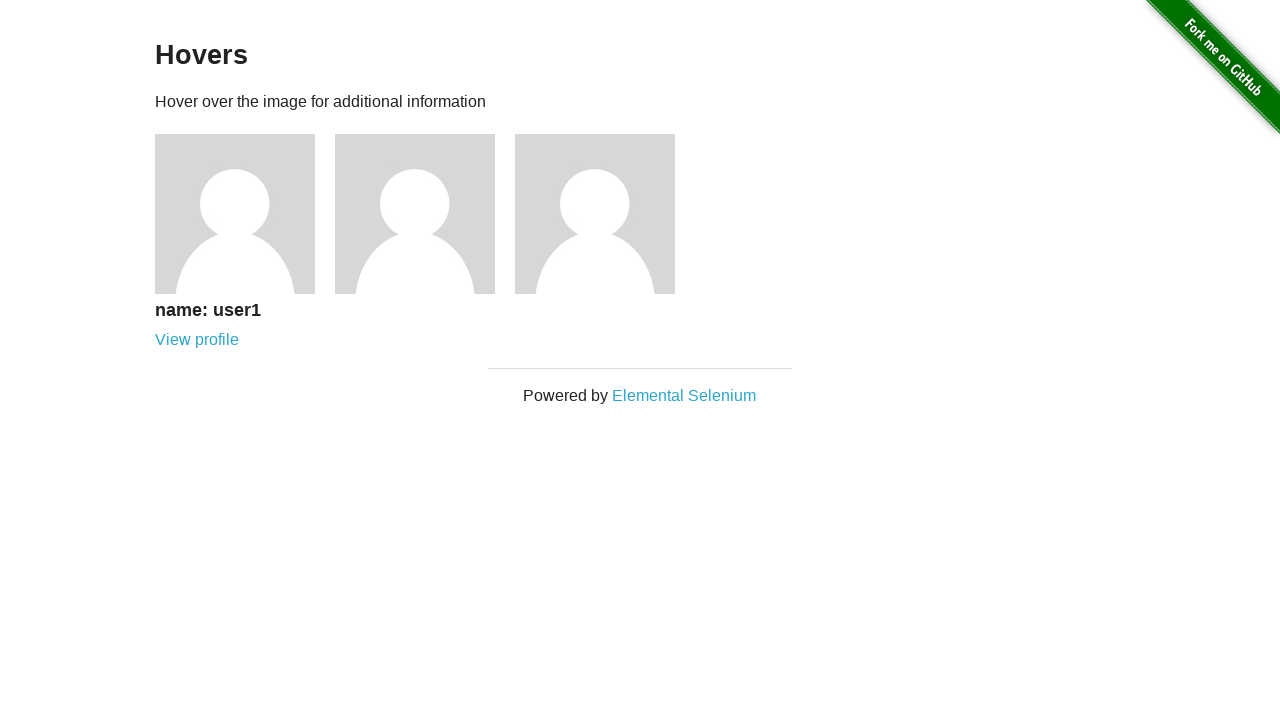

Clicked View Profile link for the first user at (197, 340) on (//a[contains(text(),'View profile')])[1]
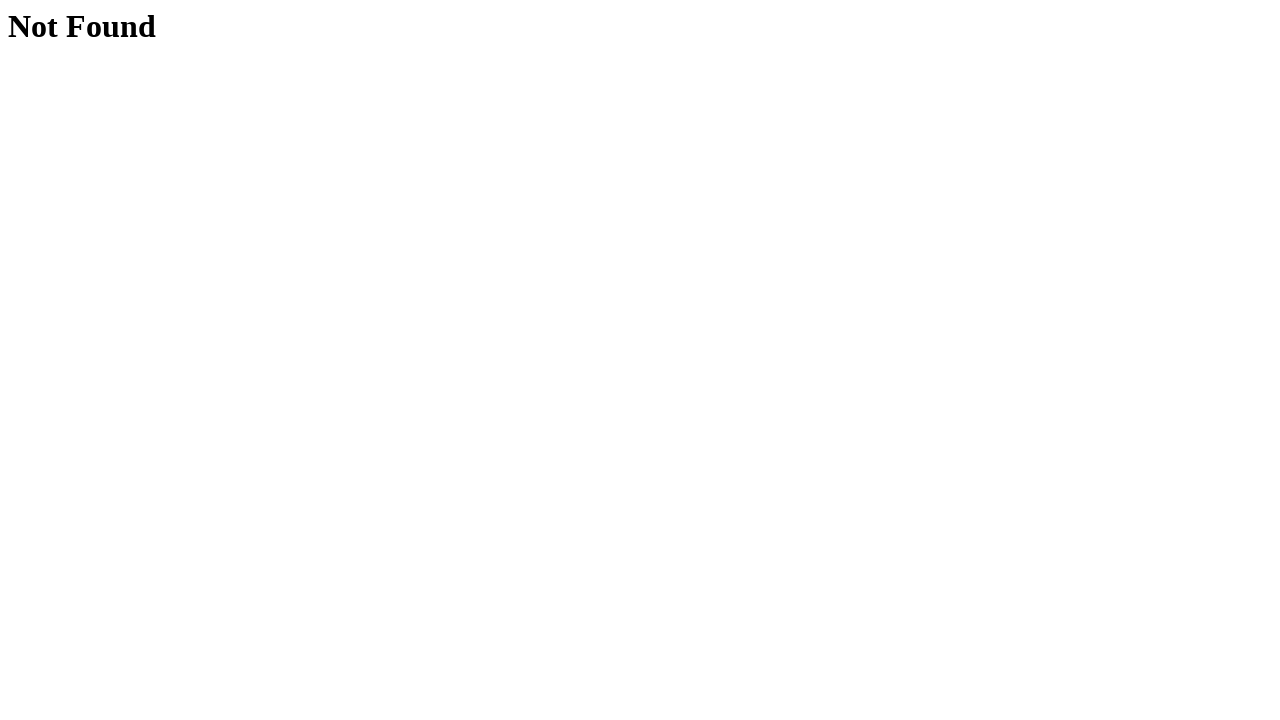

Successfully navigated to user profile page
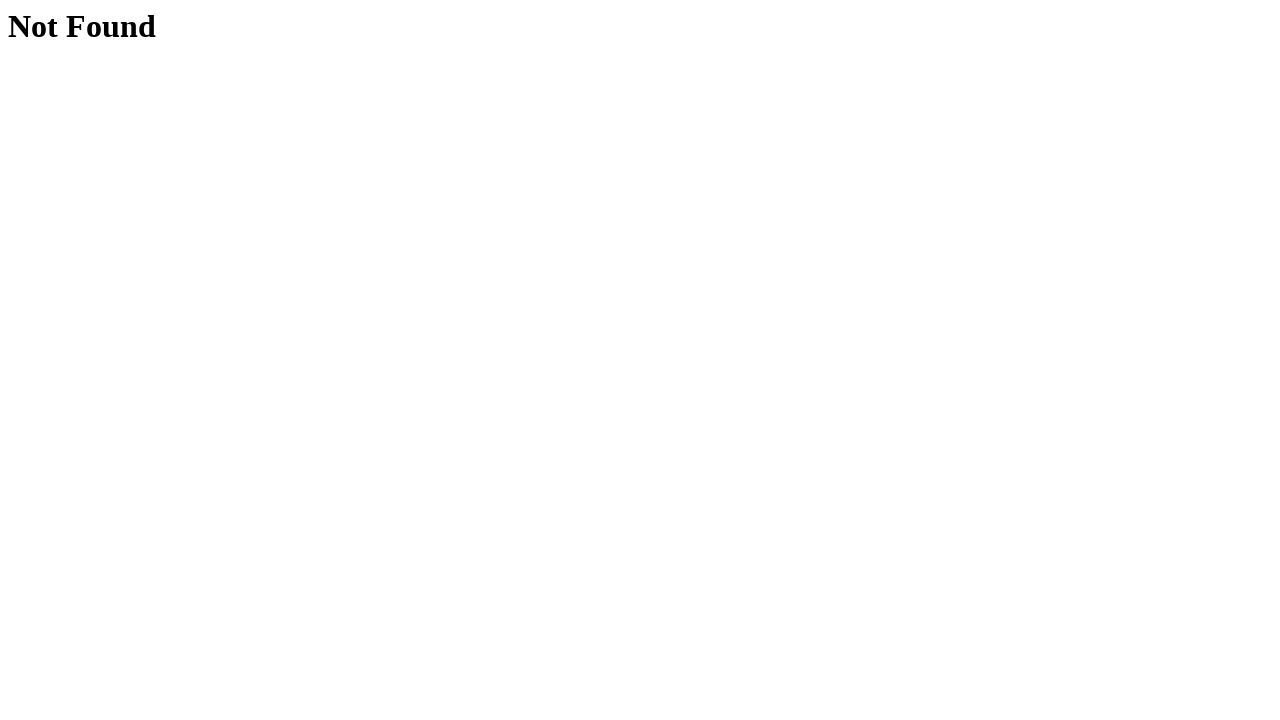

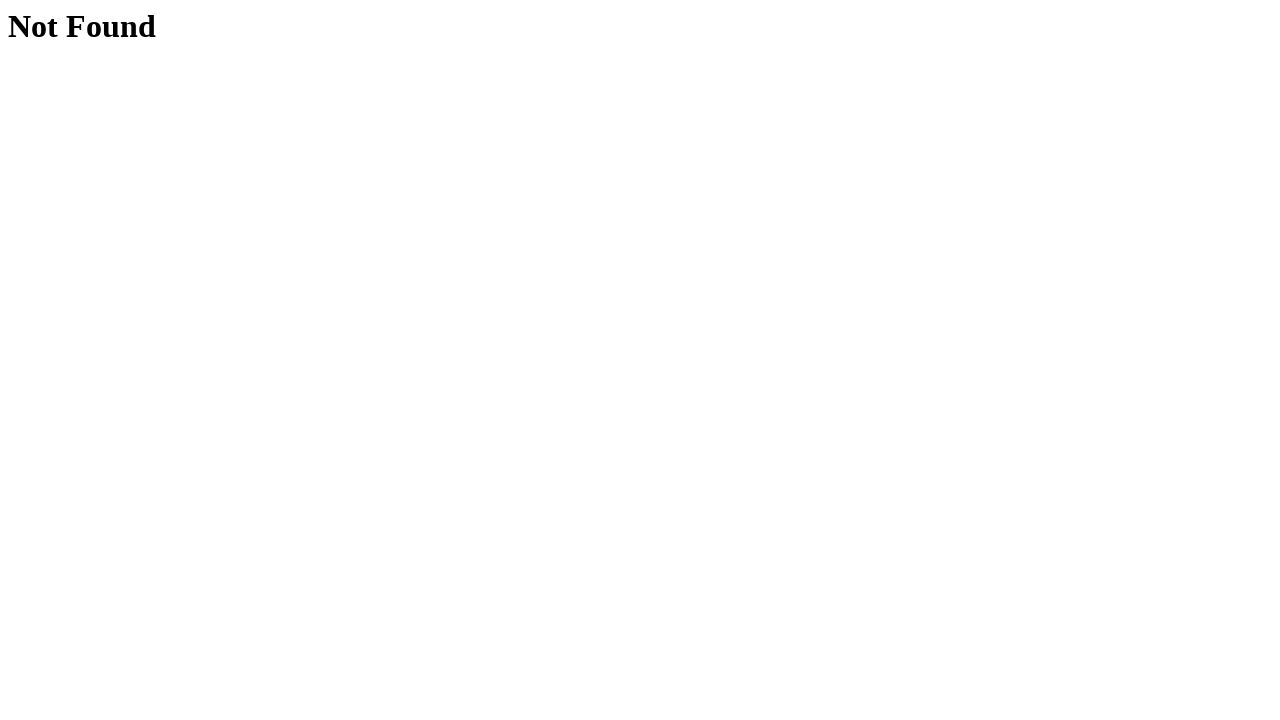